Tests accepting a JavaScript alert using explicit wait for alert presence

Starting URL: https://automationfc.github.io/basic-form/index.html

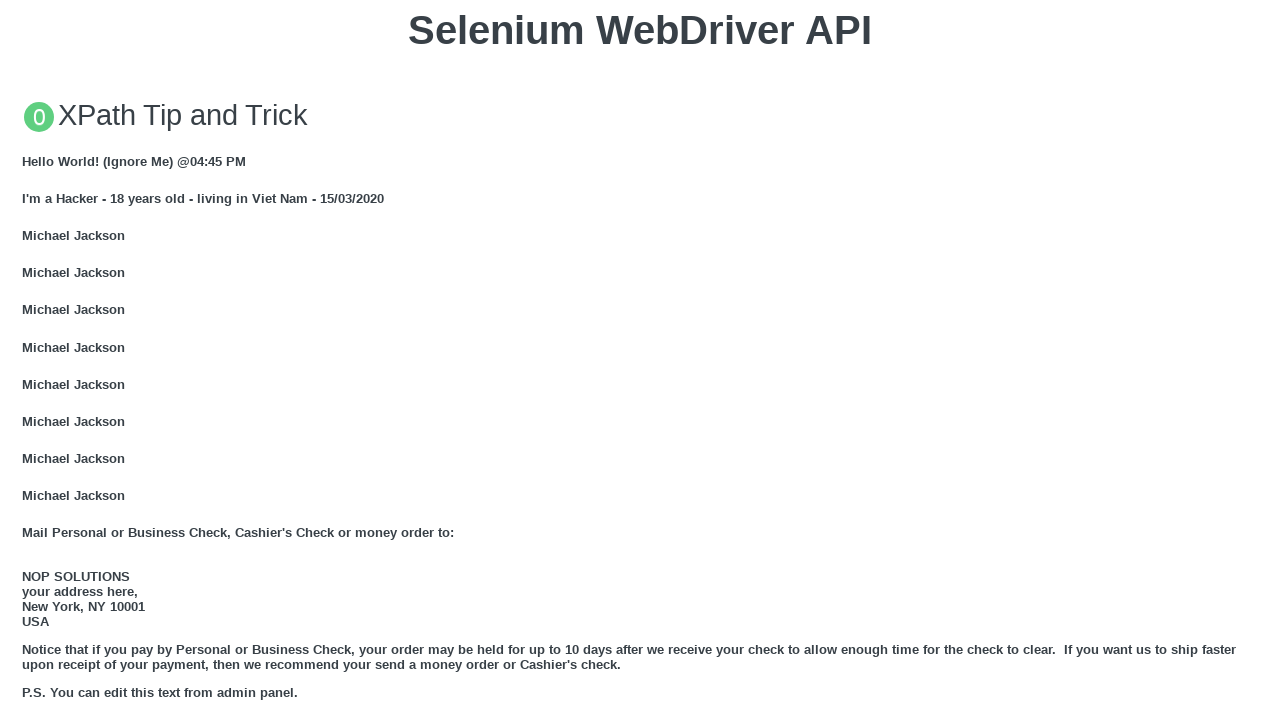

Scrolled JS Alert button into view
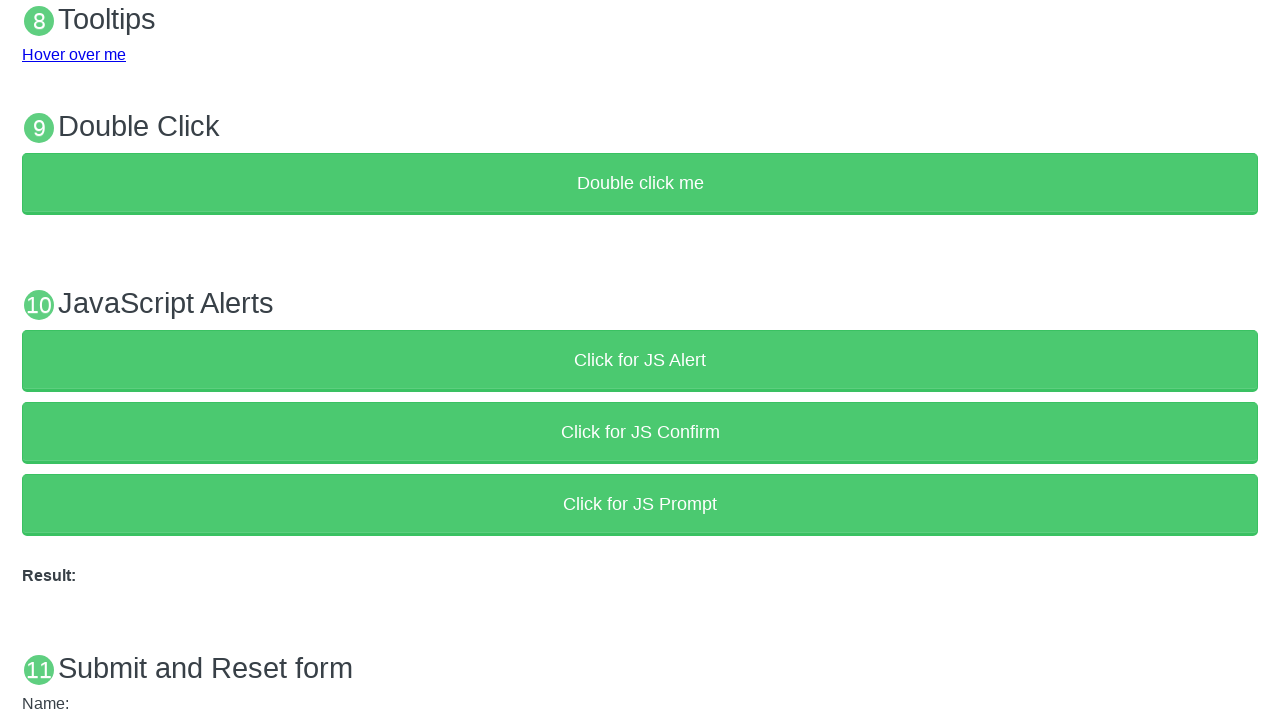

Clicked JS Alert button at (640, 360) on xpath=//button[text()='Click for JS Alert']
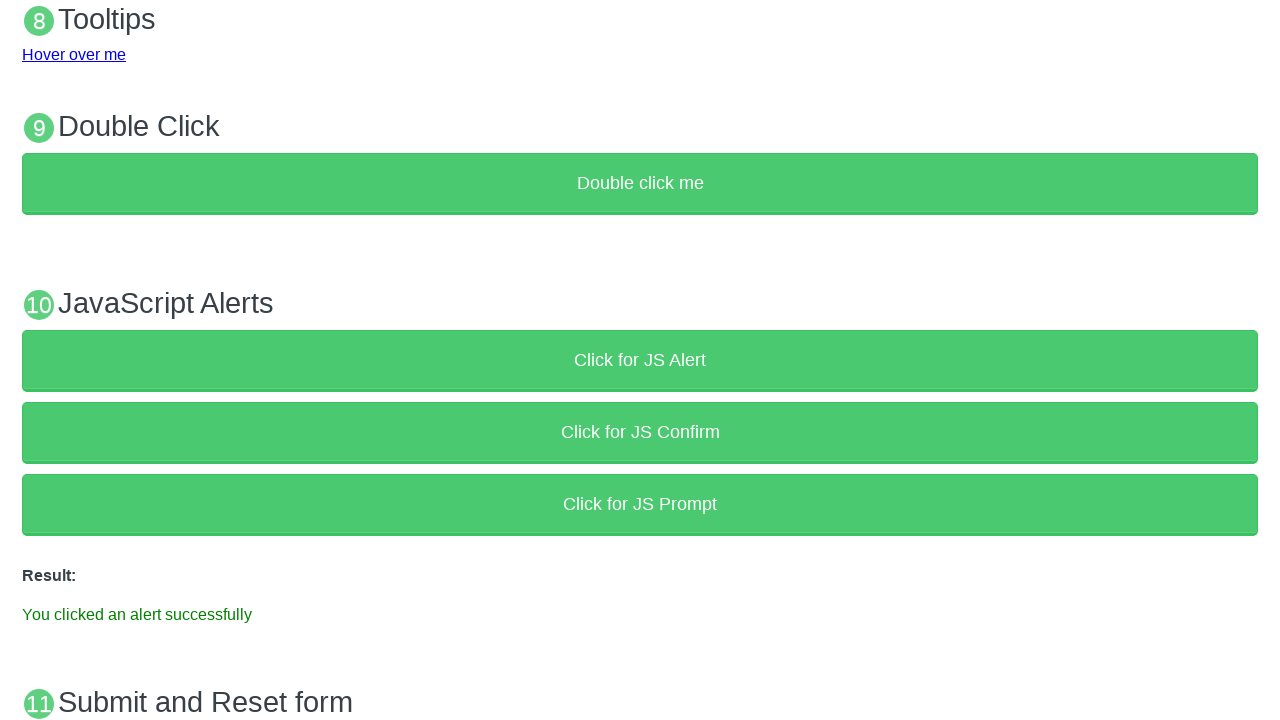

Set up alert handler to accept dialogs
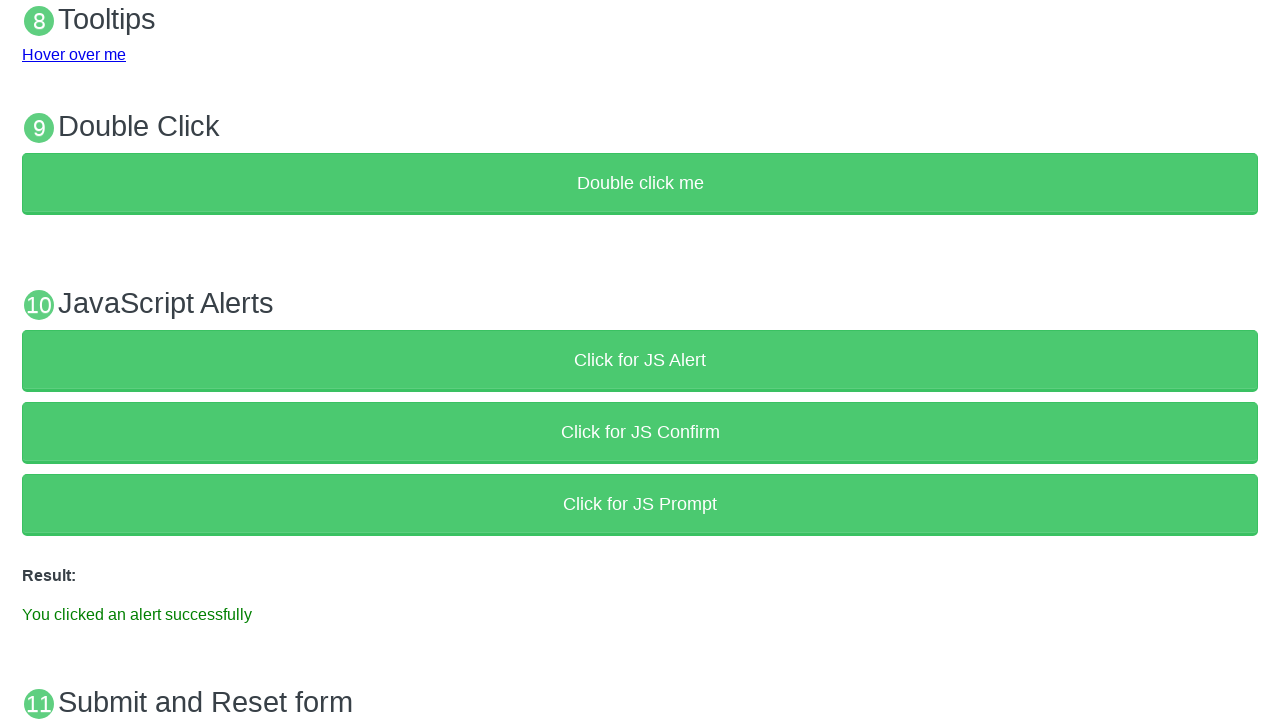

Alert accepted and success message displayed
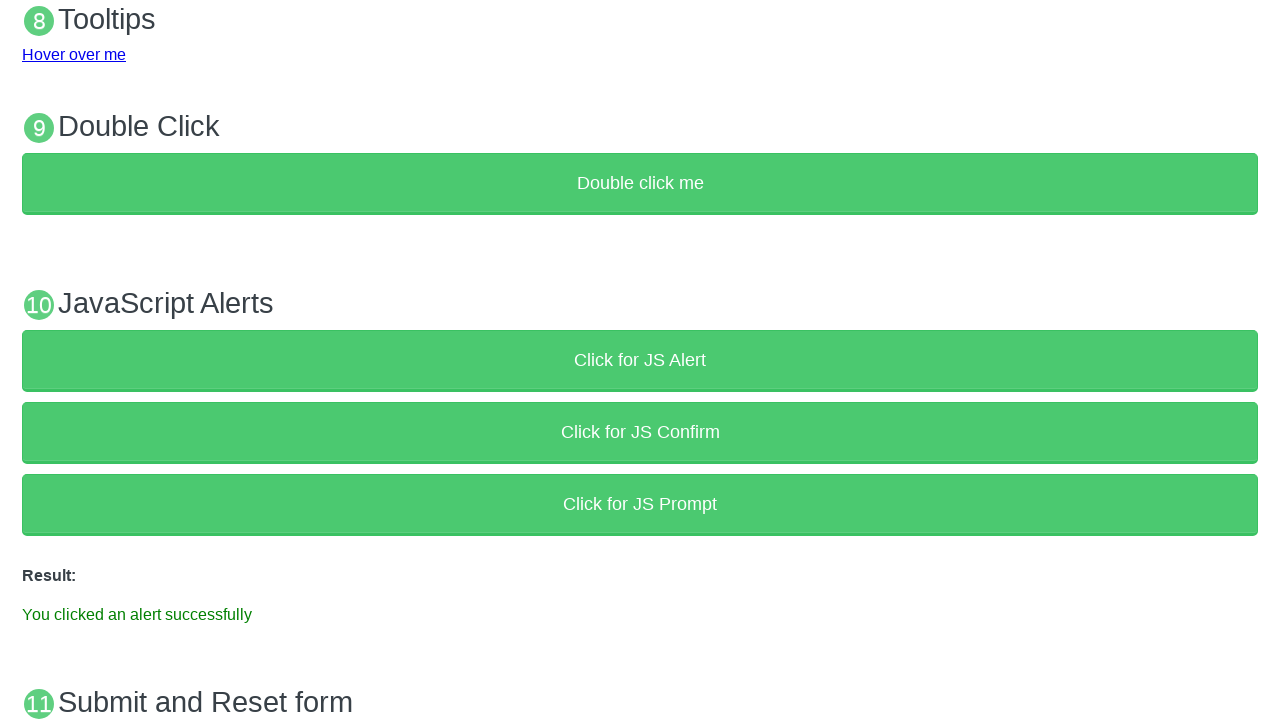

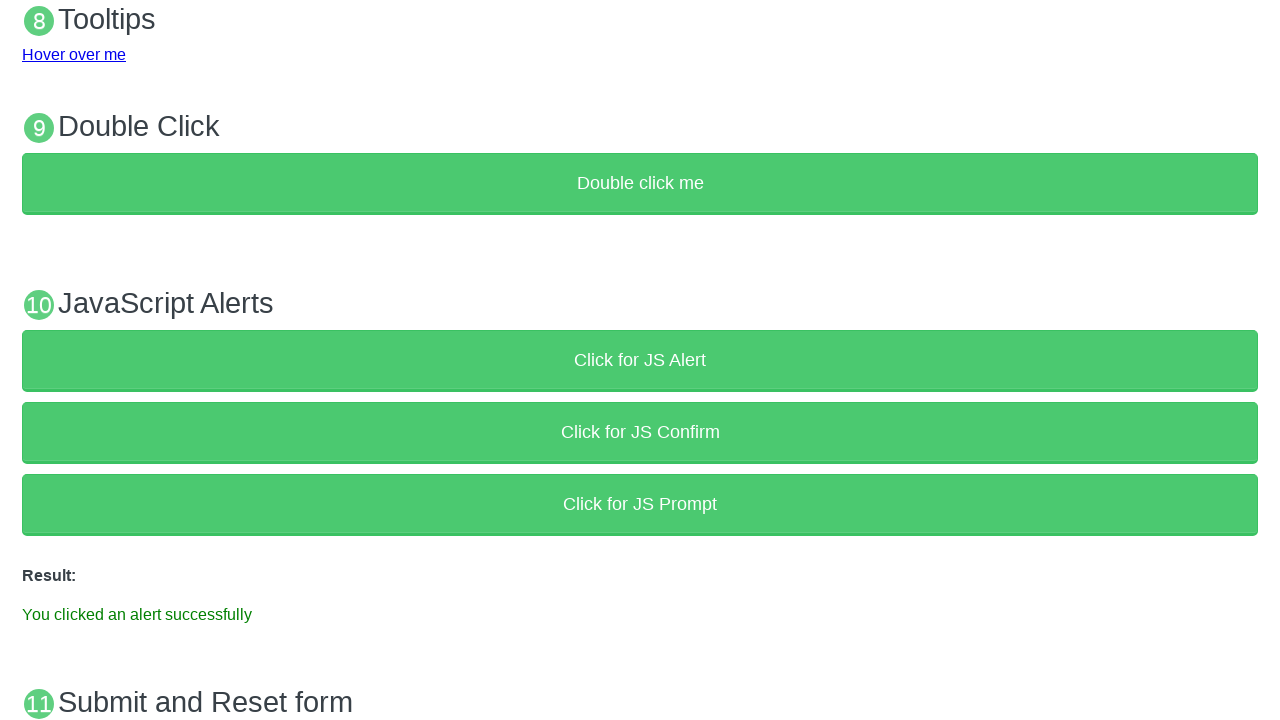